Navigates to Honda 2 Wheelers India website and waits for the page to load

Starting URL: https://www.honda2wheelersindia.com/

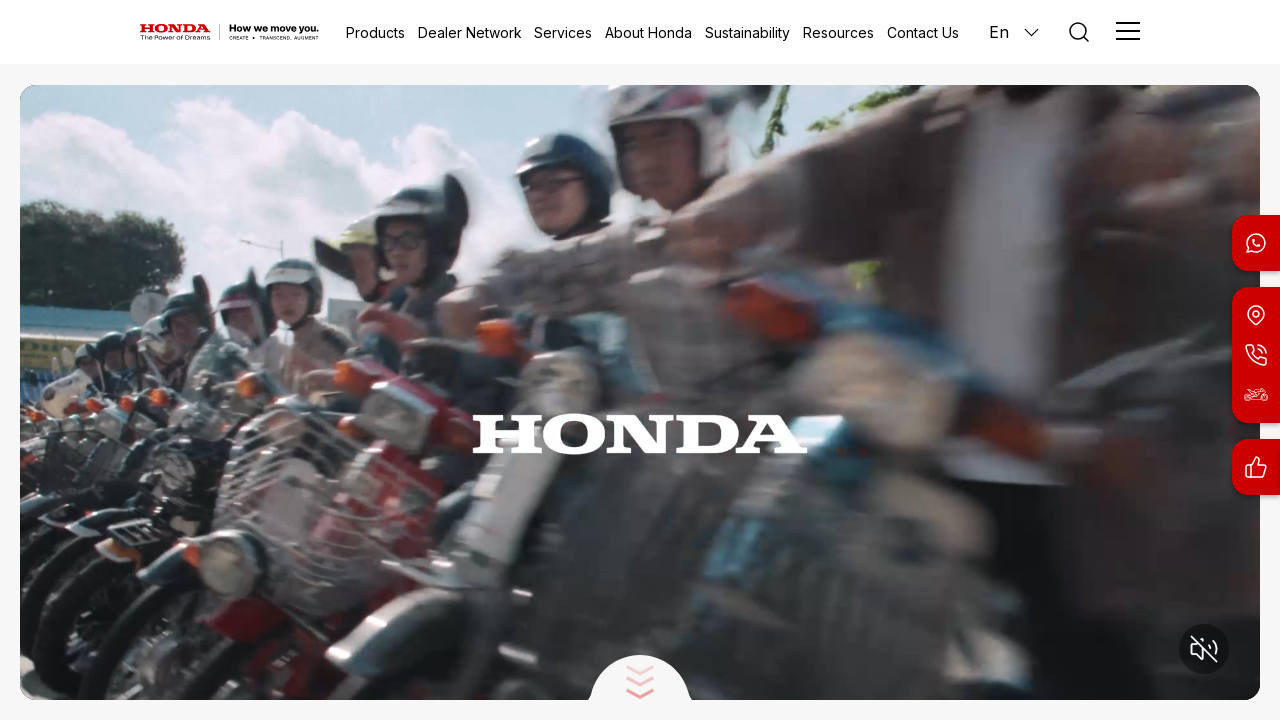

Navigated to Honda 2 Wheelers India website
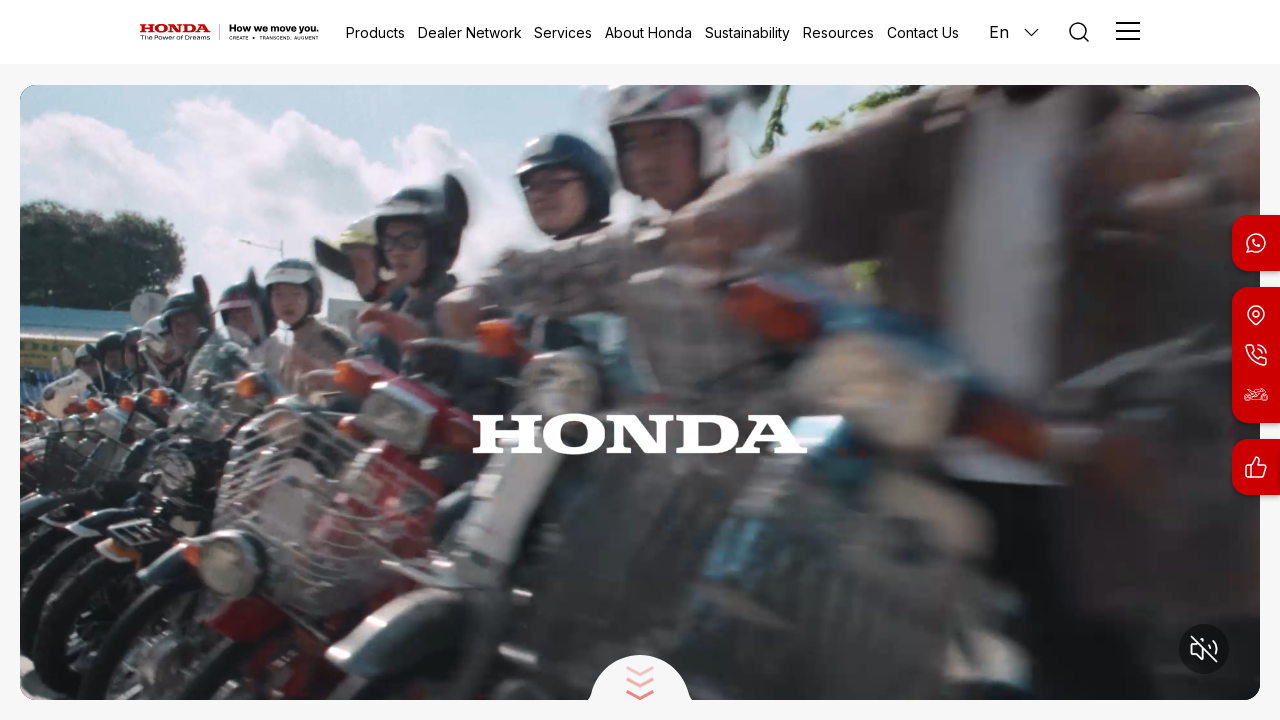

Page DOM content fully loaded
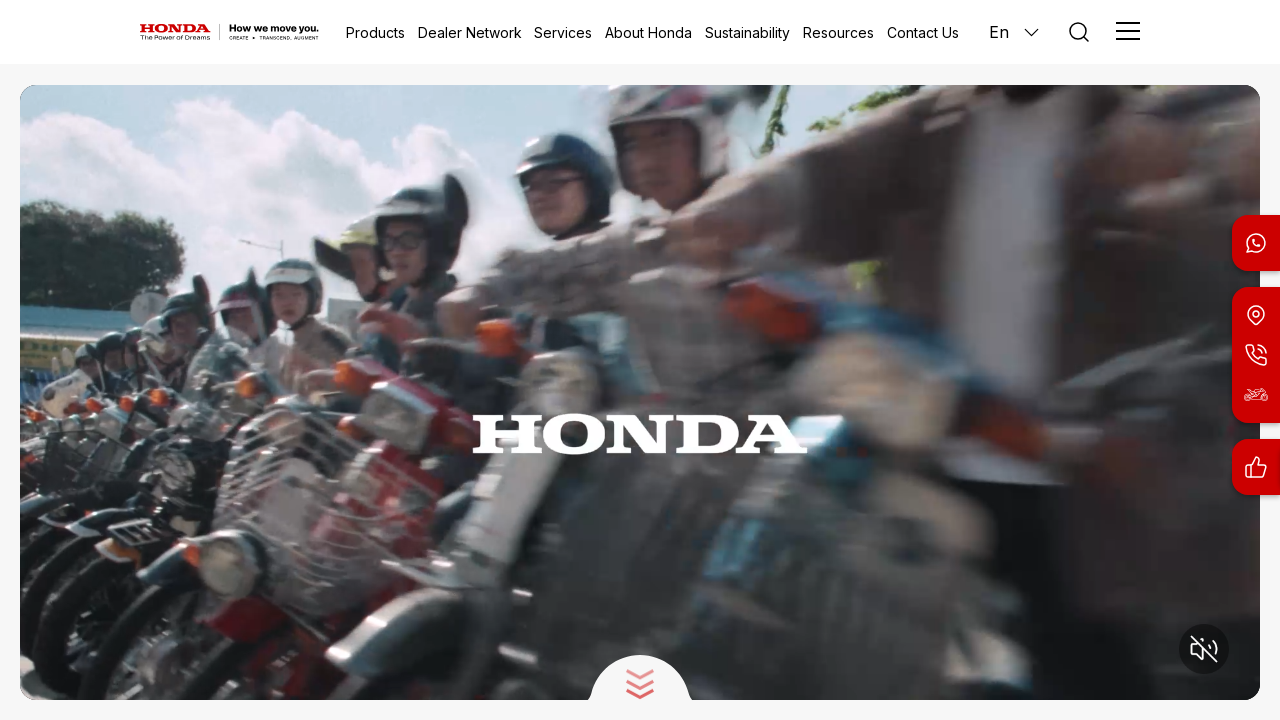

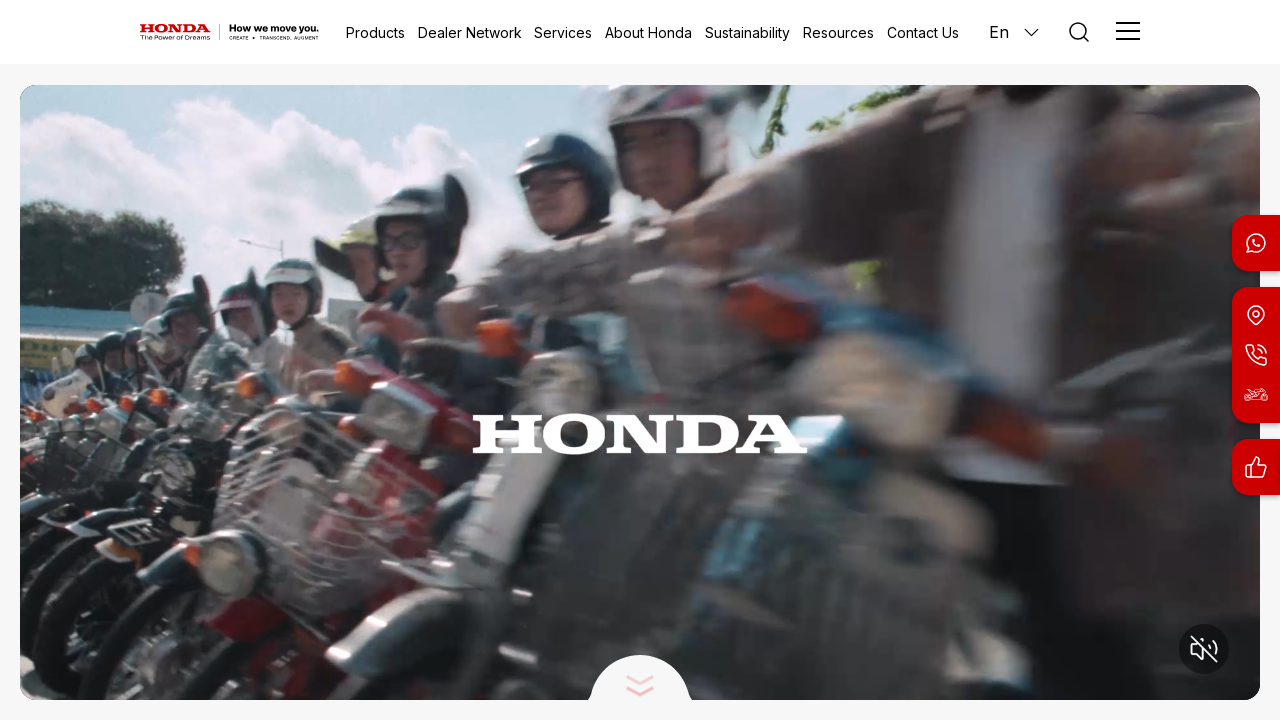